Tests alert popup dismissal by clicking a button that triggers an alert, dismissing it, and verifying the page text confirms the user stayed

Starting URL: https://kristinek.github.io/site/examples/alerts_popups

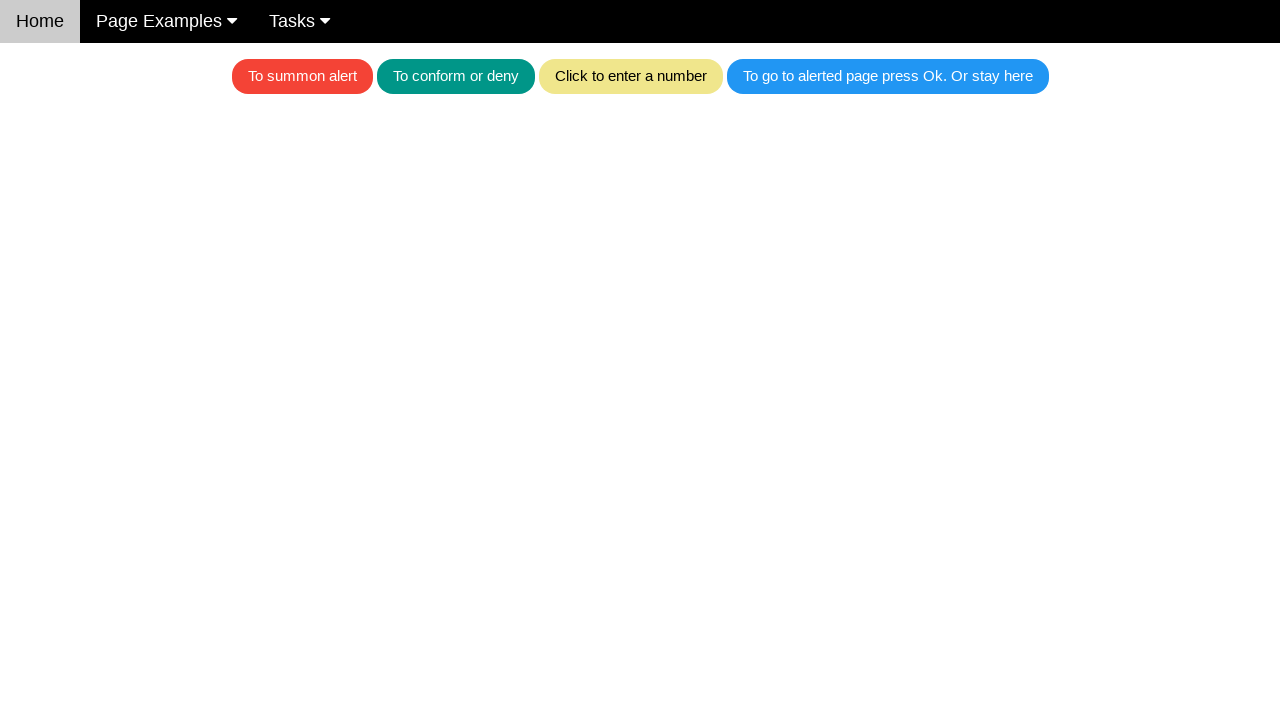

Set up dialog handler to dismiss alerts
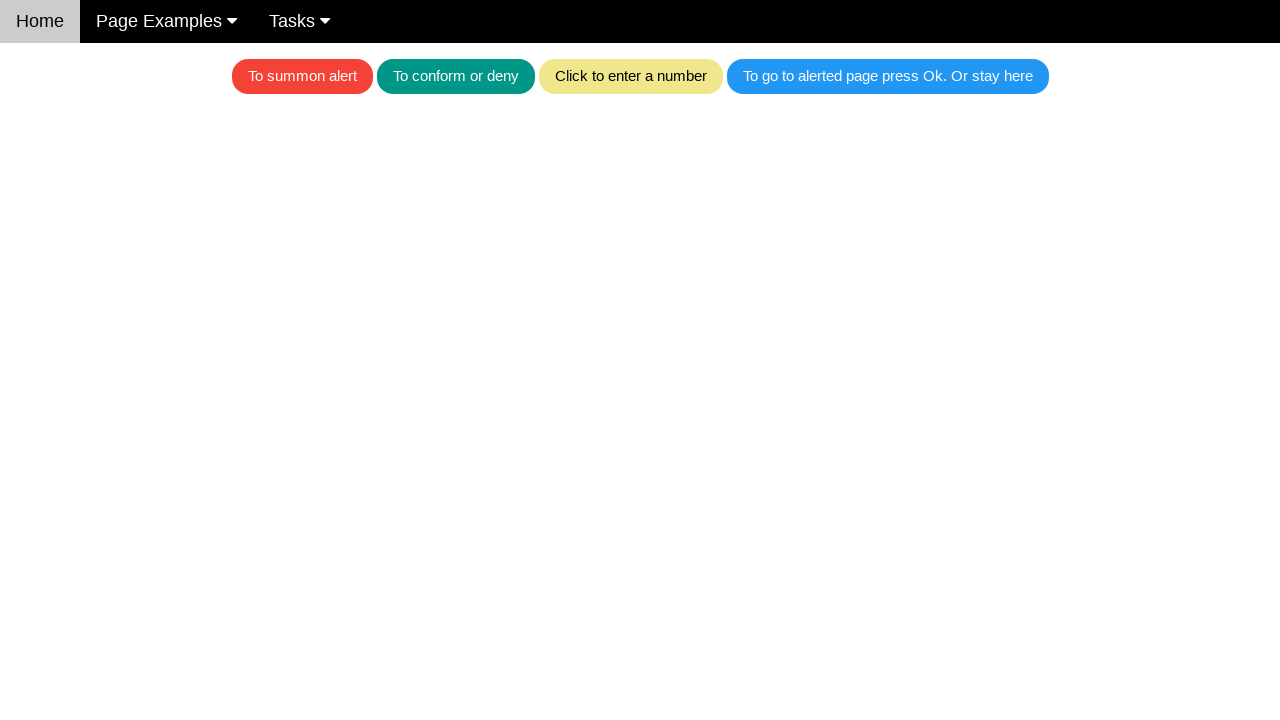

Clicked the button that triggers the alert at (888, 76) on .w3-blue
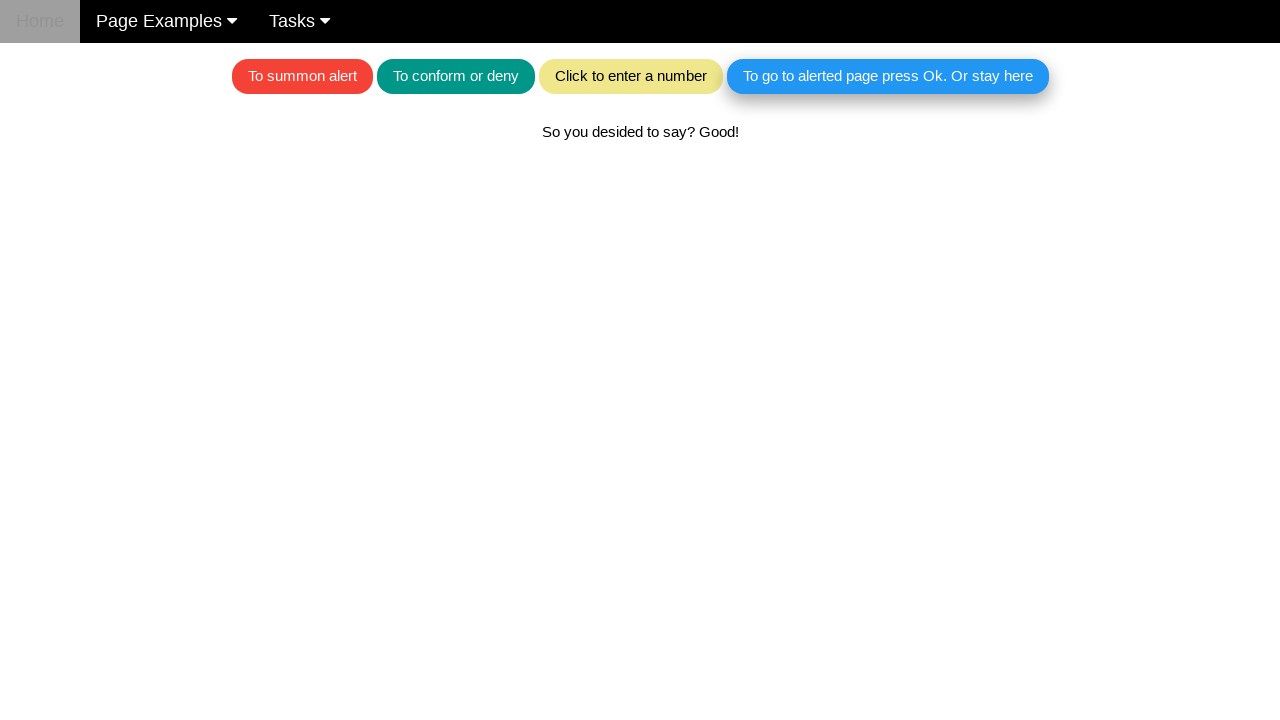

Waited for alert to be dismissed
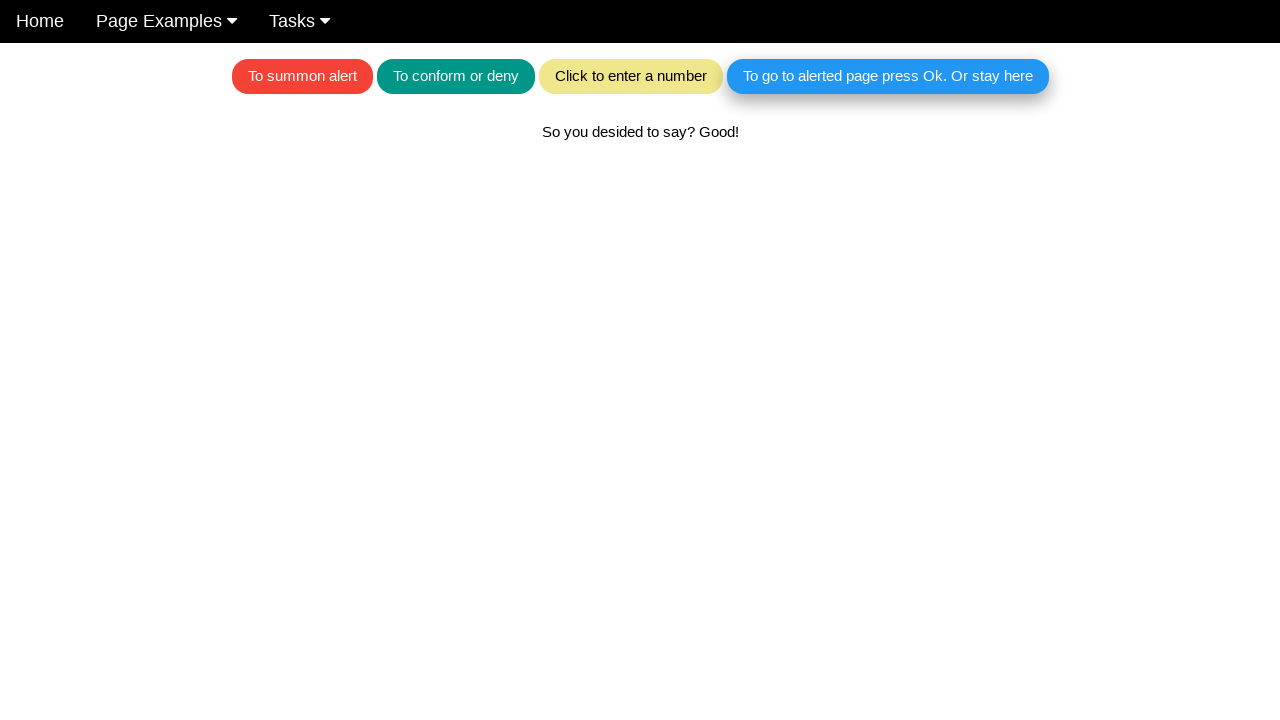

Located text element to verify user stayed on page
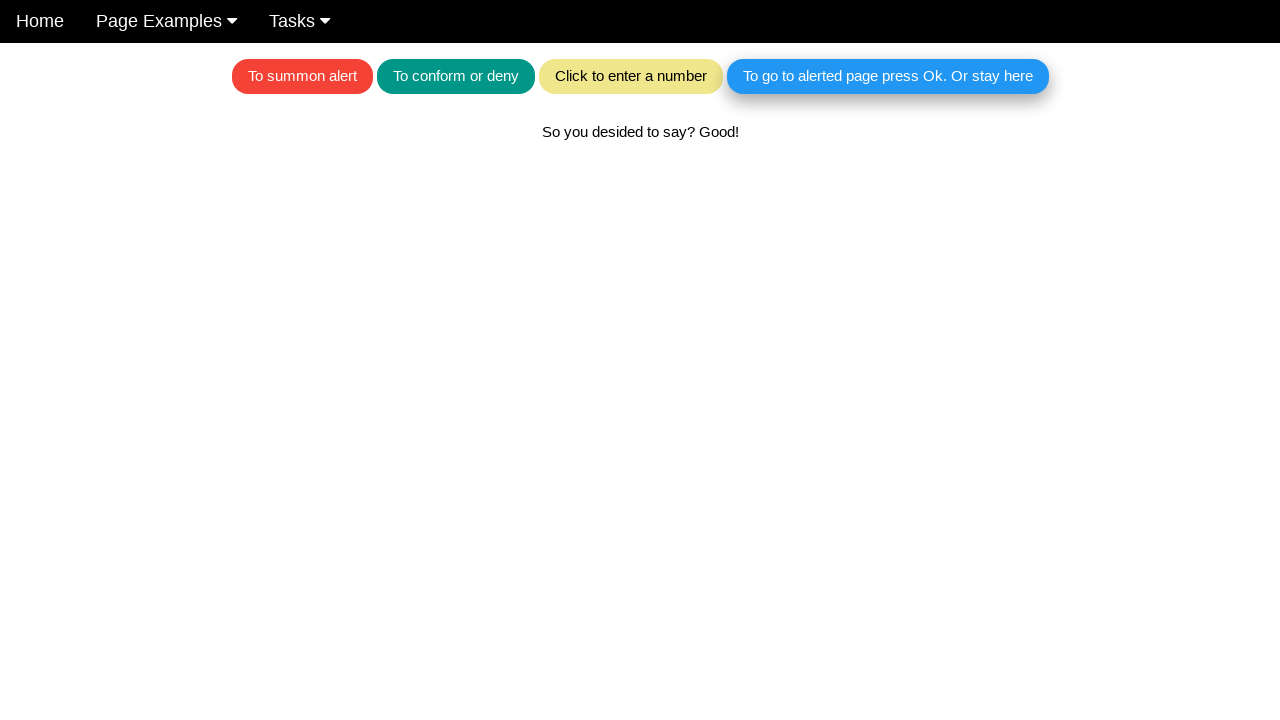

Verified page text confirms user dismissed alert and stayed on page
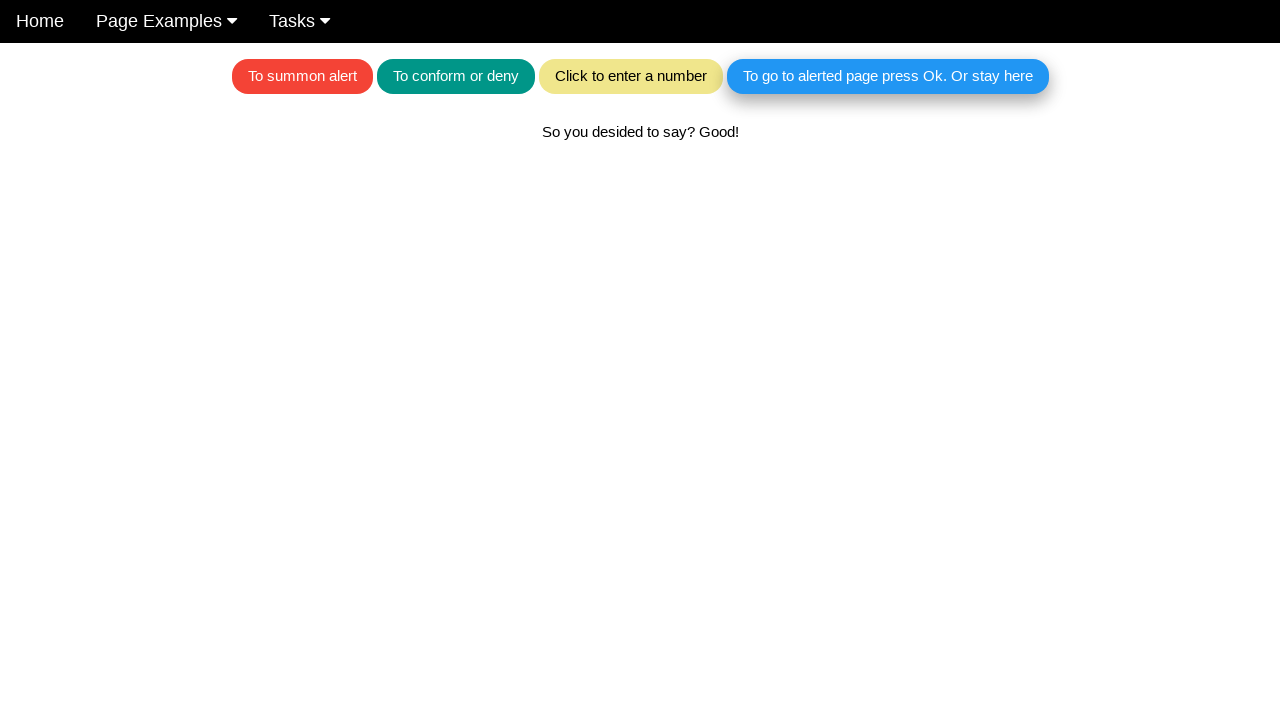

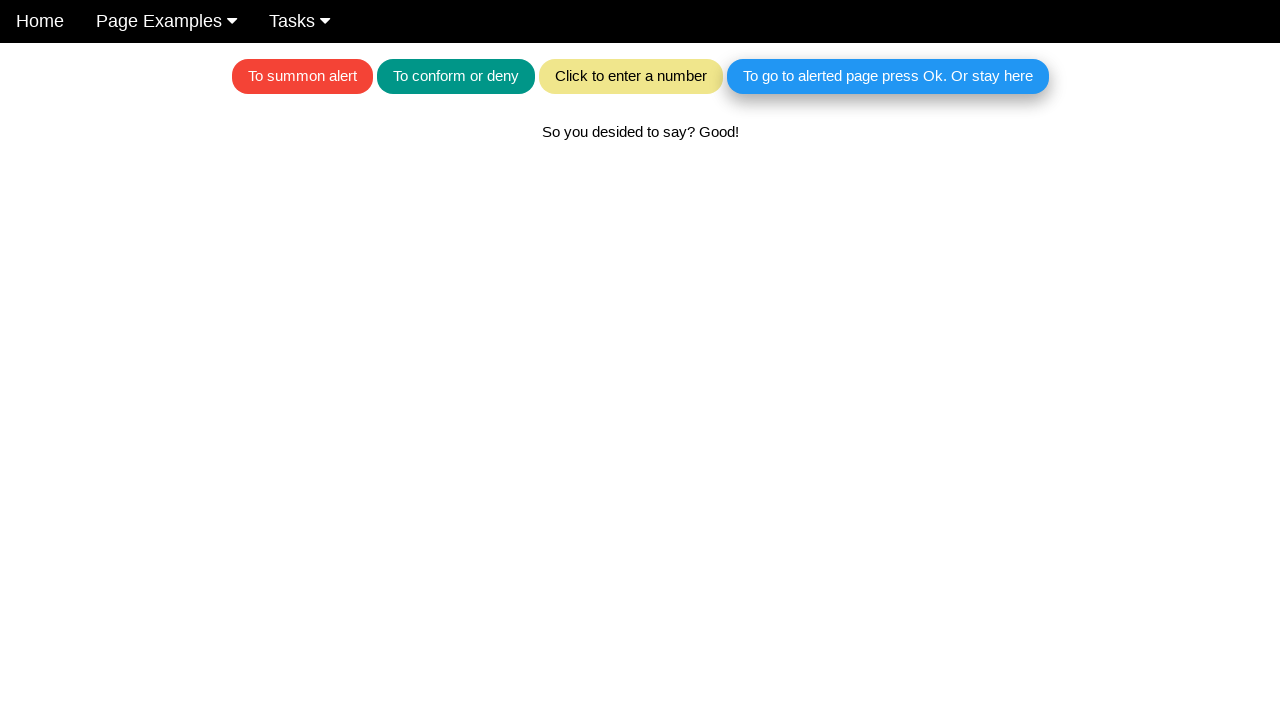